Tests a math problem form by reading two numbers, calculating their sum, selecting the result from a dropdown, and submitting the form

Starting URL: http://suninjuly.github.io/selects1.html

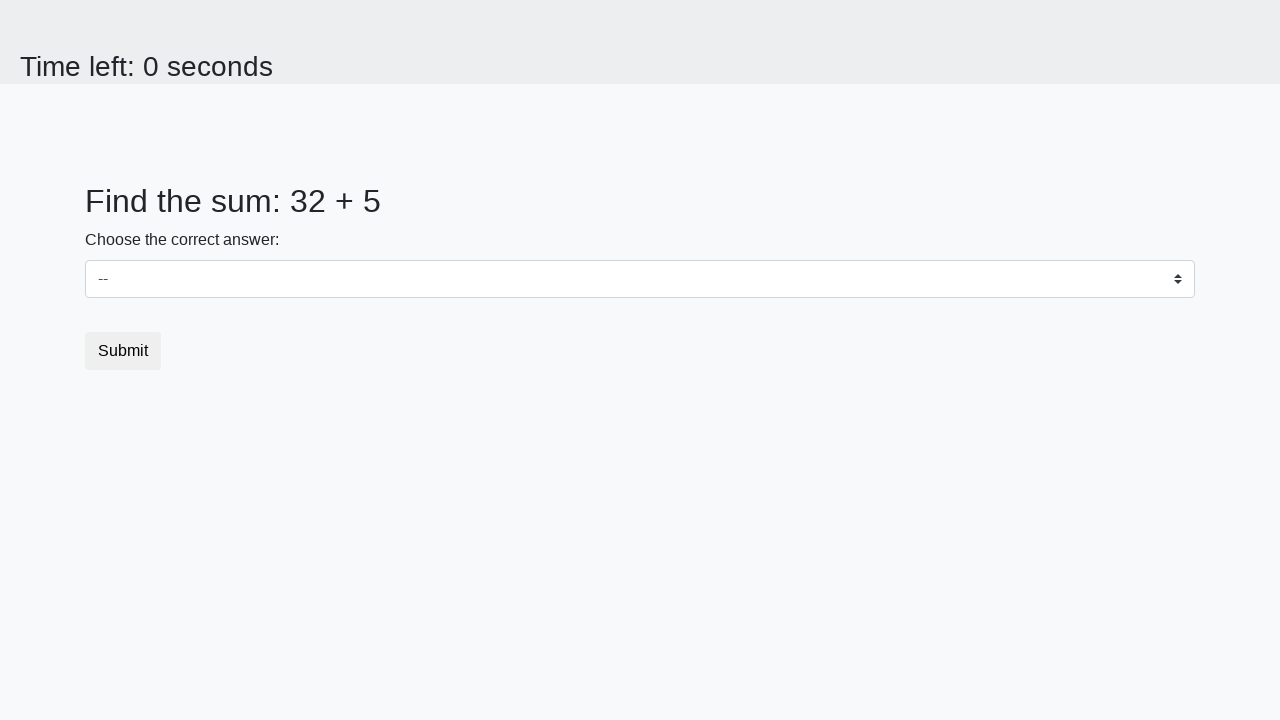

Retrieved first number from the page
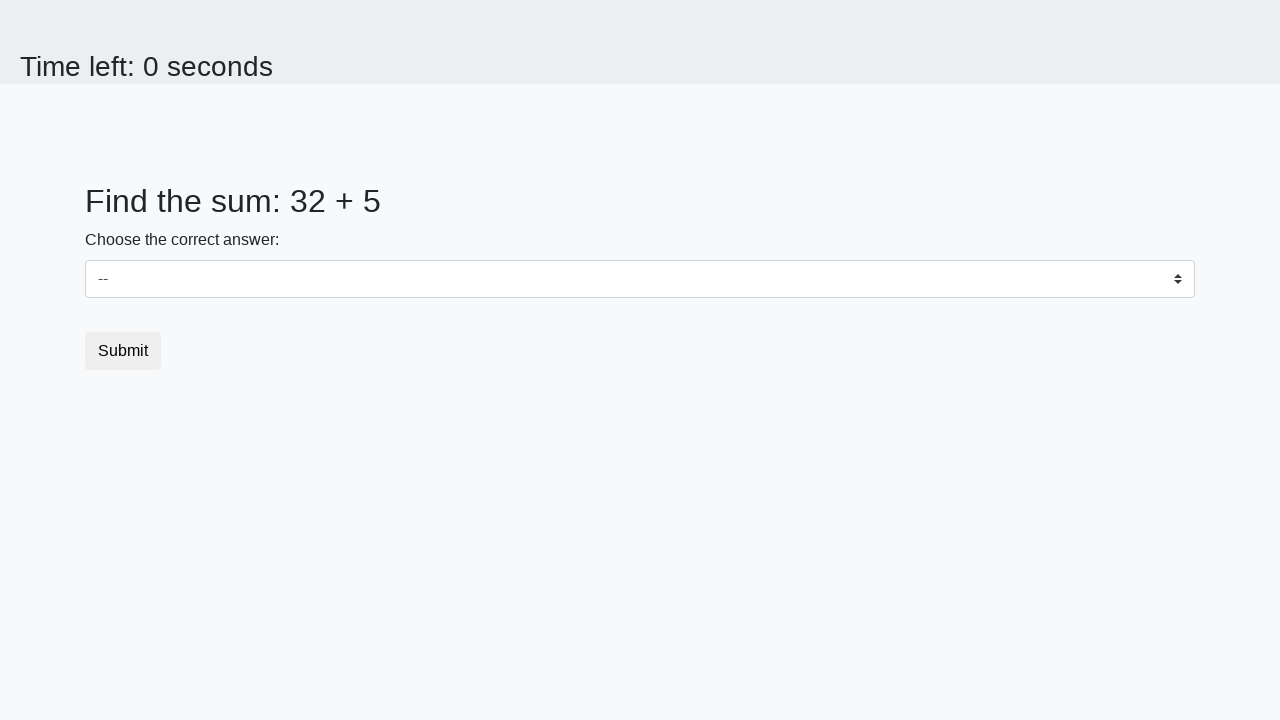

Retrieved second number from the page
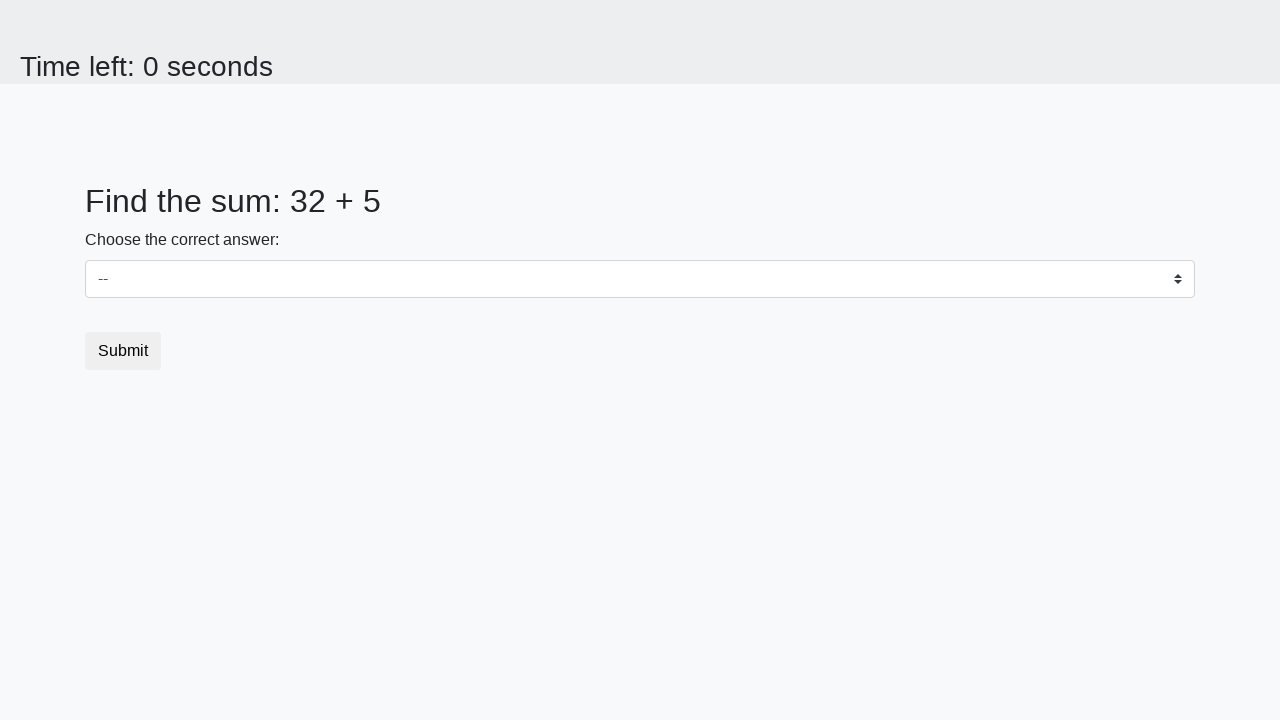

Converted numbers to integers: 32 and 5
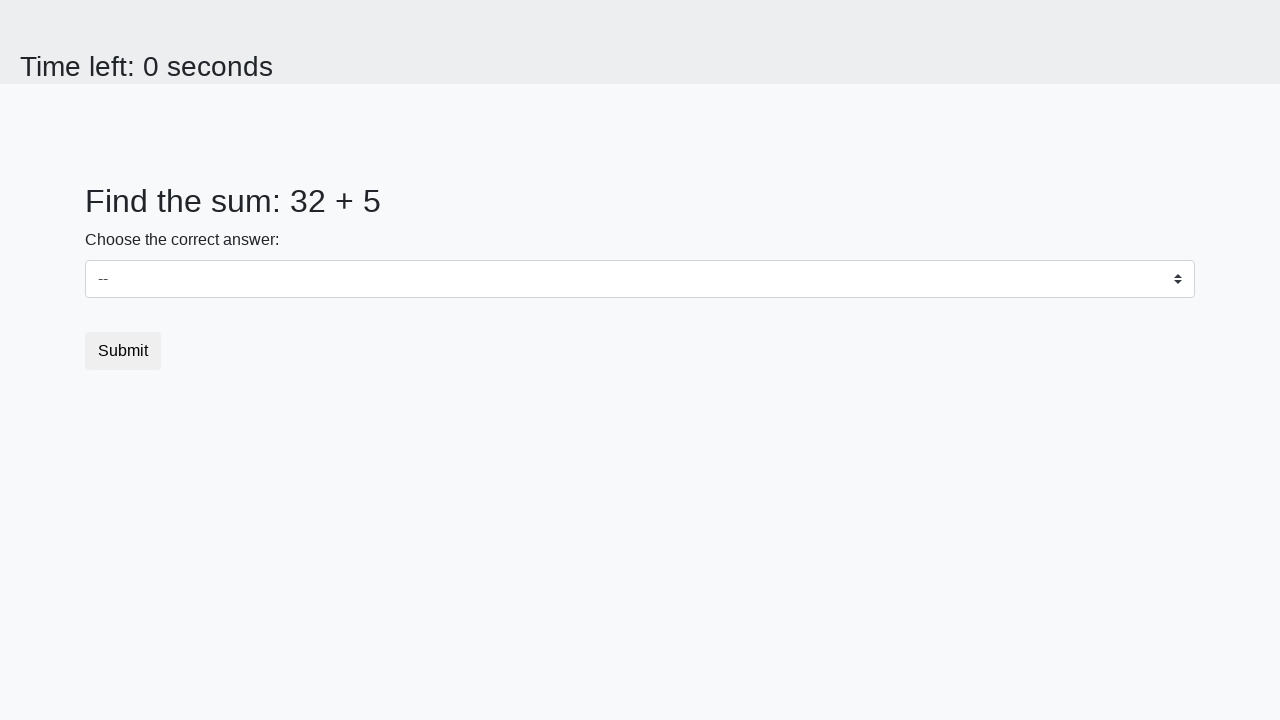

Calculated sum: 32 + 5 = 37
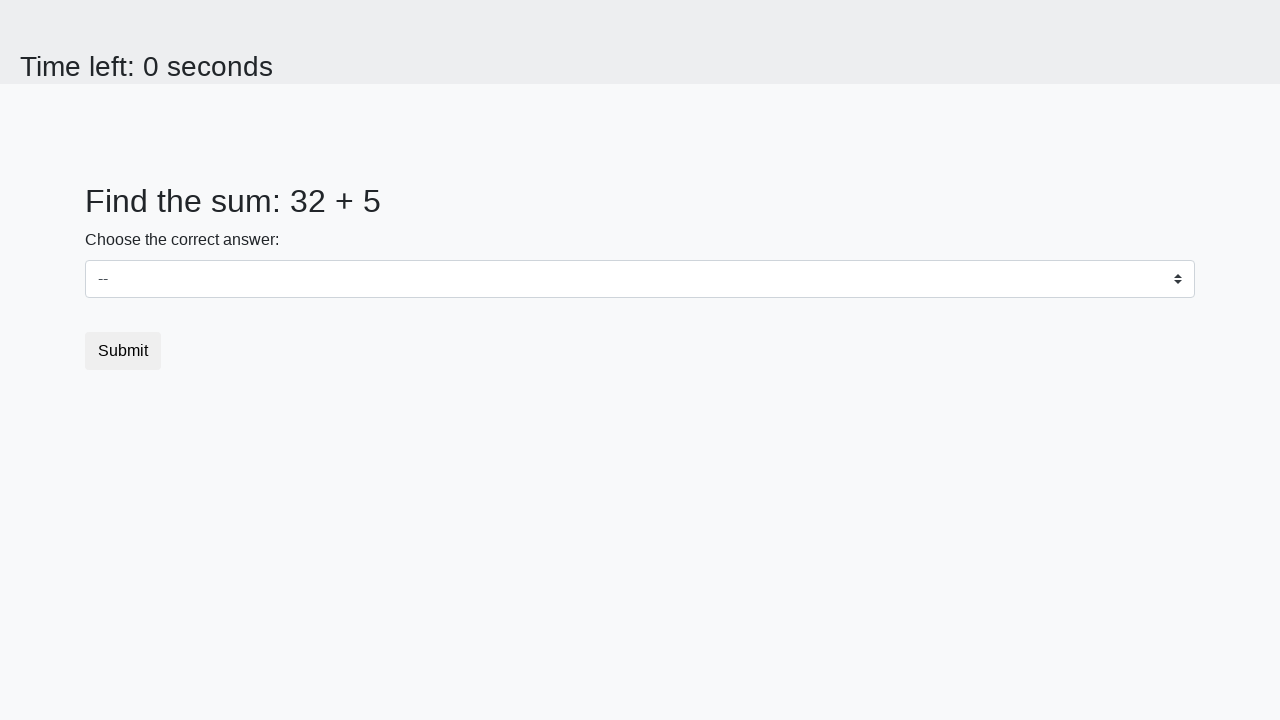

Selected sum value 37 from dropdown on select
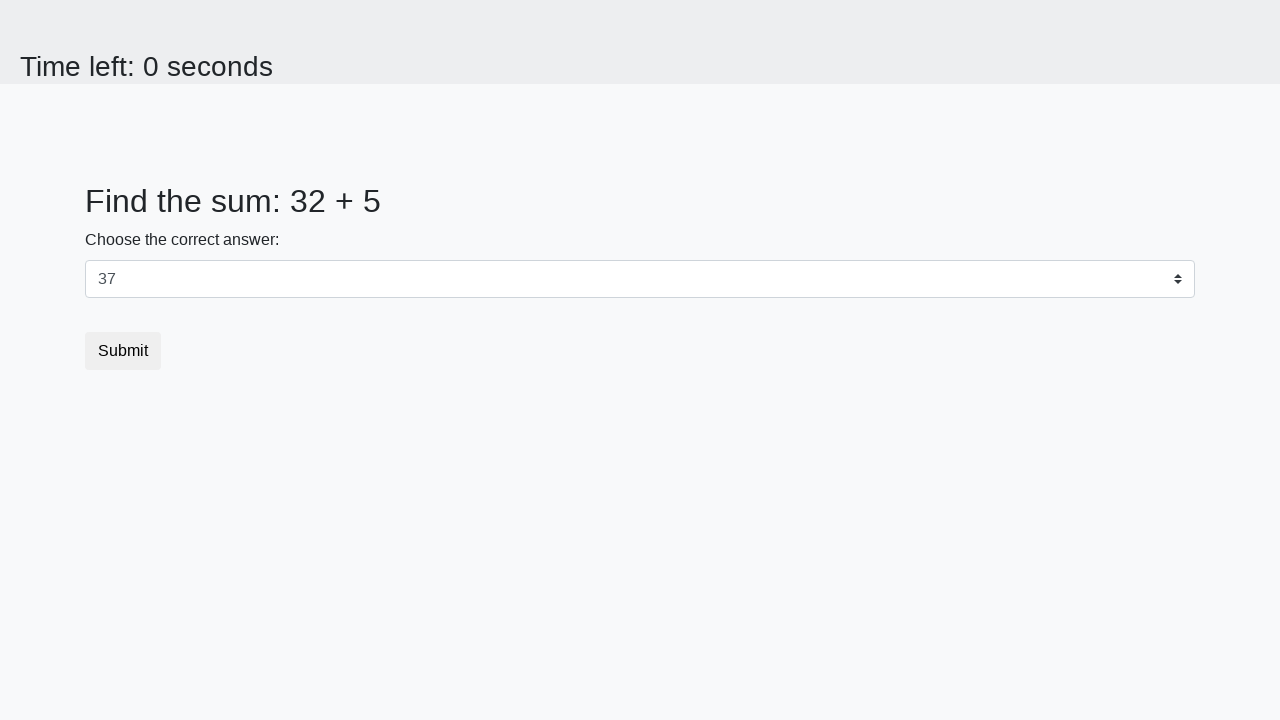

Clicked the submit button at (123, 351) on .btn
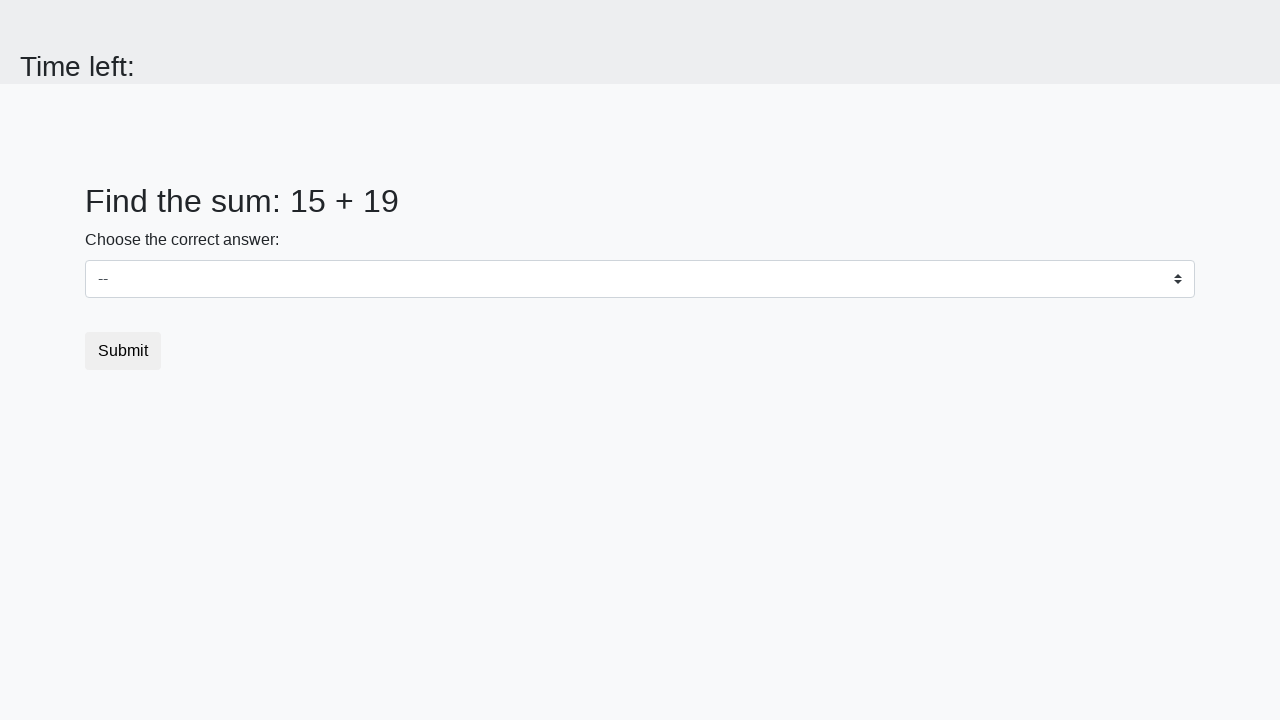

Set up dialog handler to accept alerts
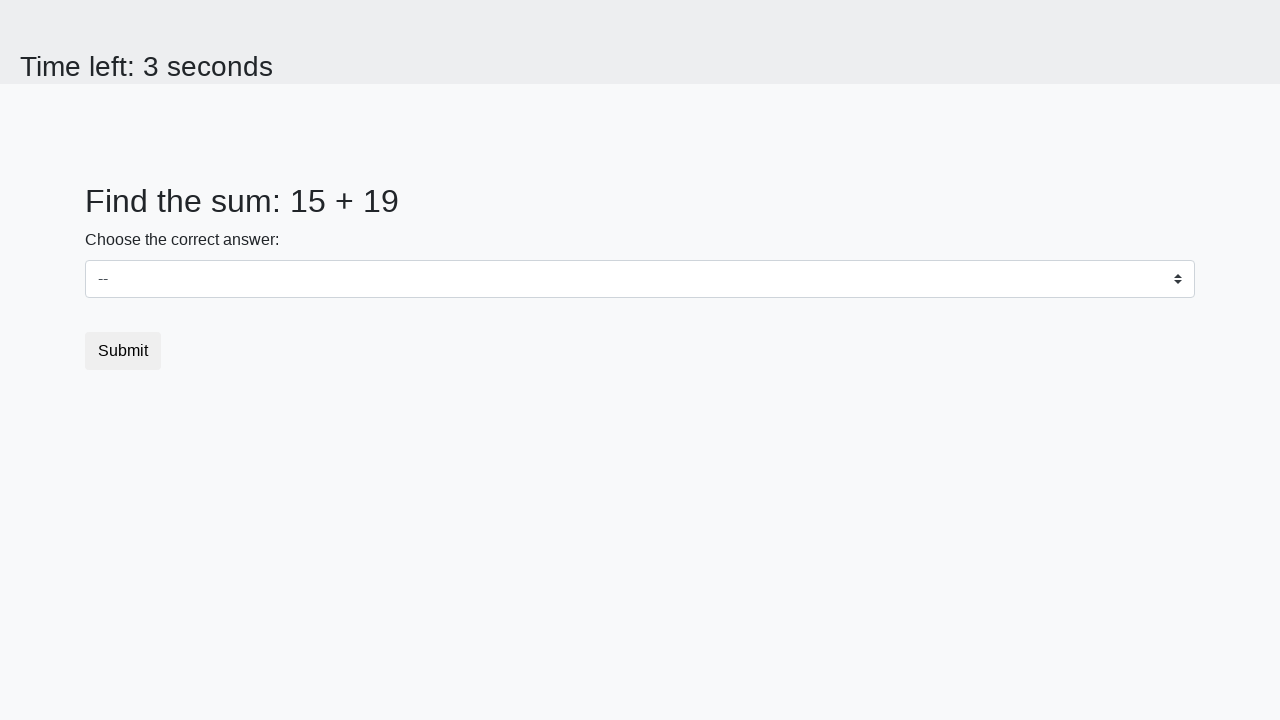

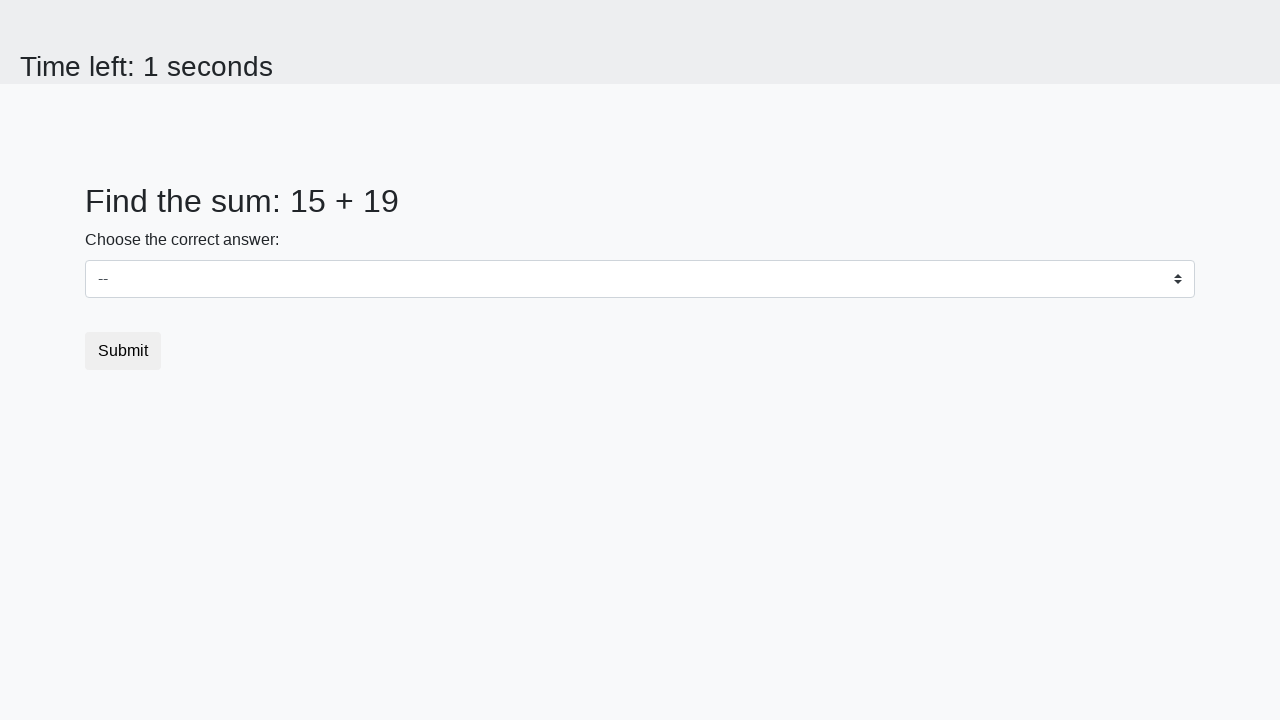